Tests e-commerce cart functionality by adding books to cart, removing and undoing removal, updating quantity, and attempting to apply an empty coupon code

Starting URL: http://practice.automationtesting.in/

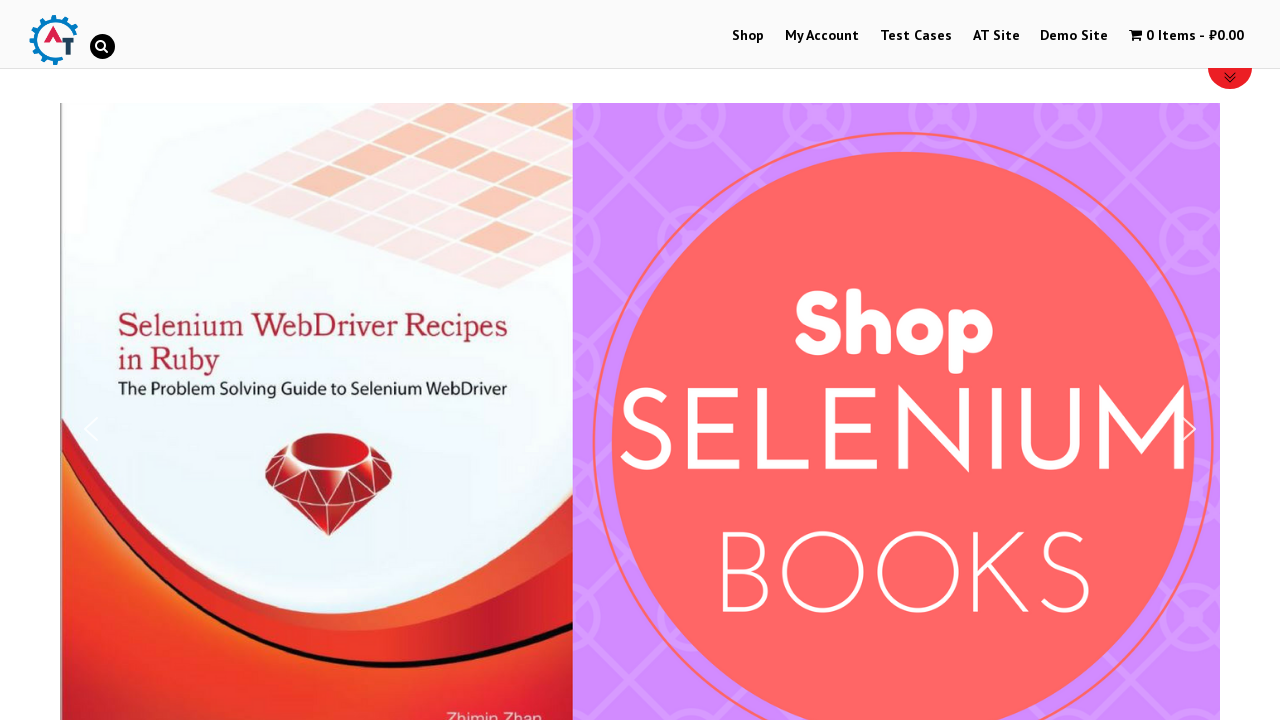

Clicked on Shop menu at (748, 36) on xpath=//li[@id='menu-item-40']/a
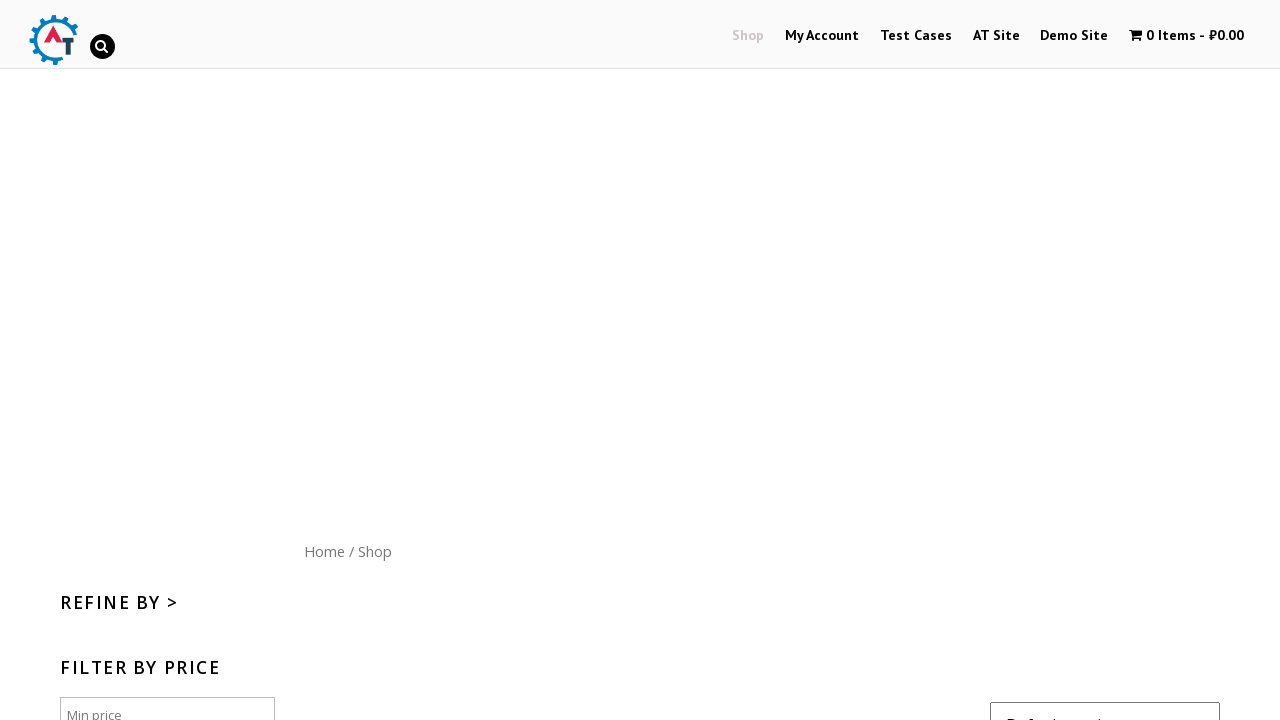

Scrolled down to see products
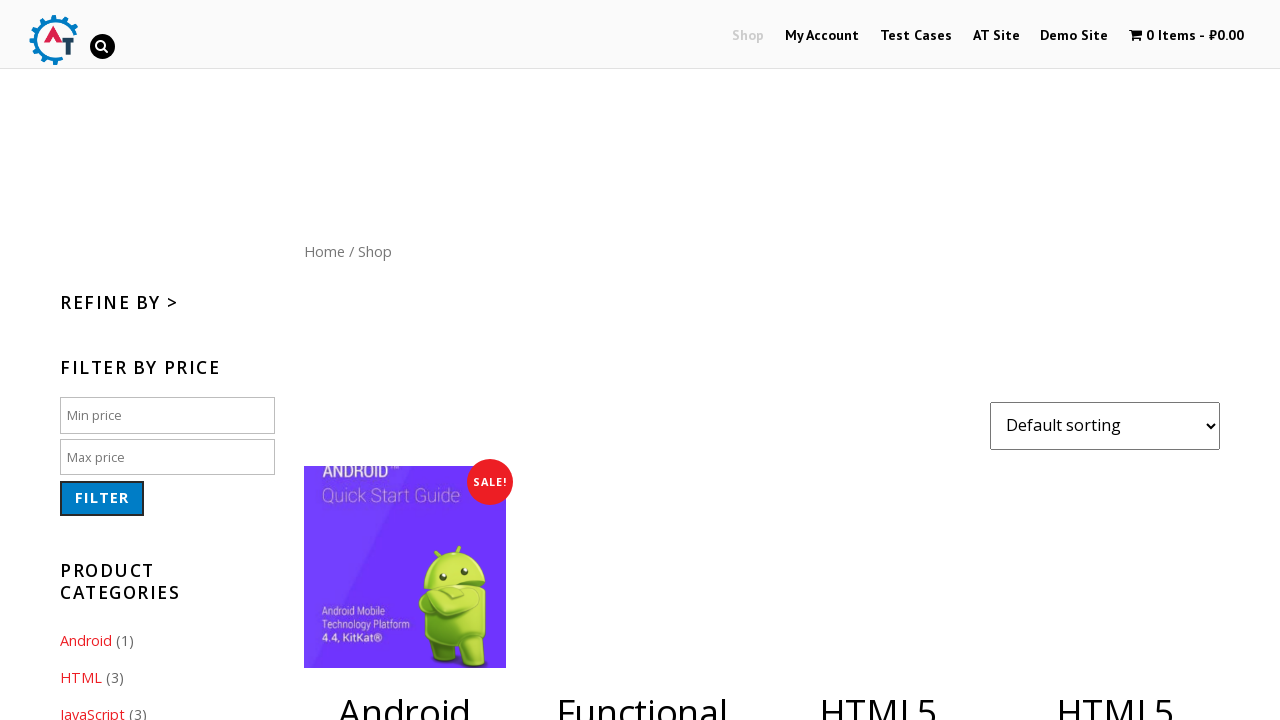

Added first book to cart at (1115, 520) on xpath=//ul[@class='products masonry-done']/li[4]/a[2]
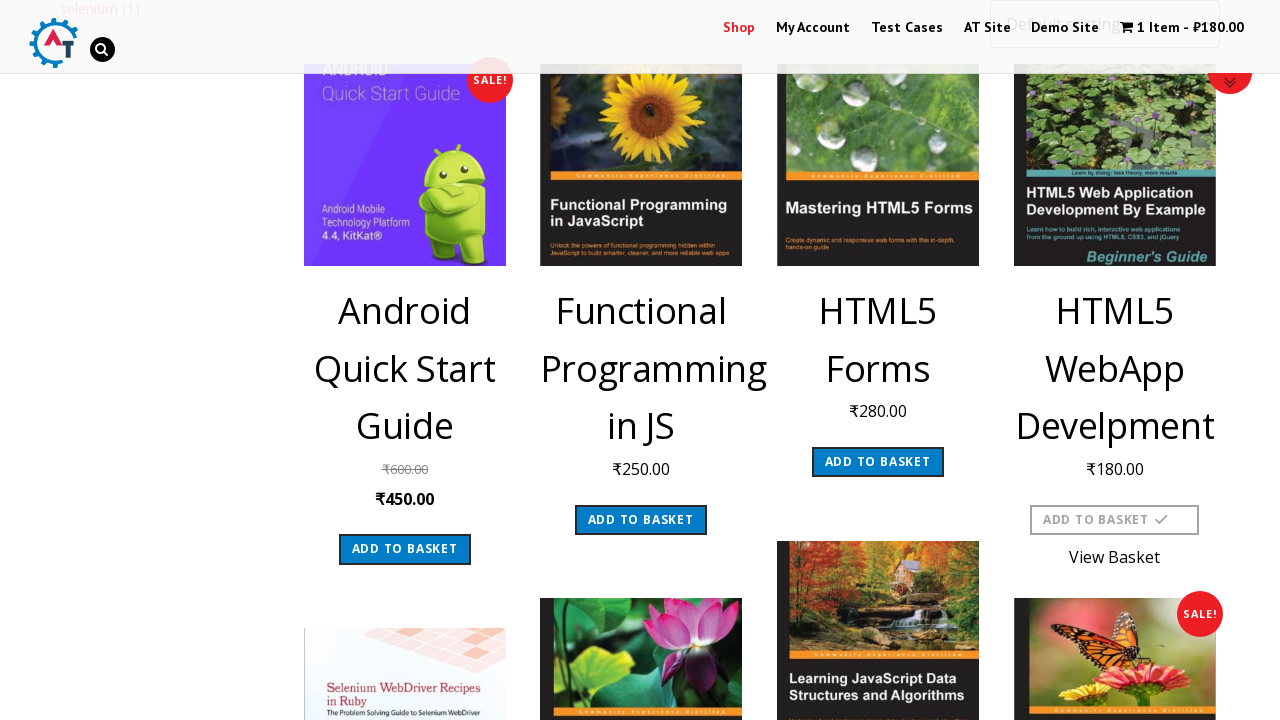

Waited for cart update to process
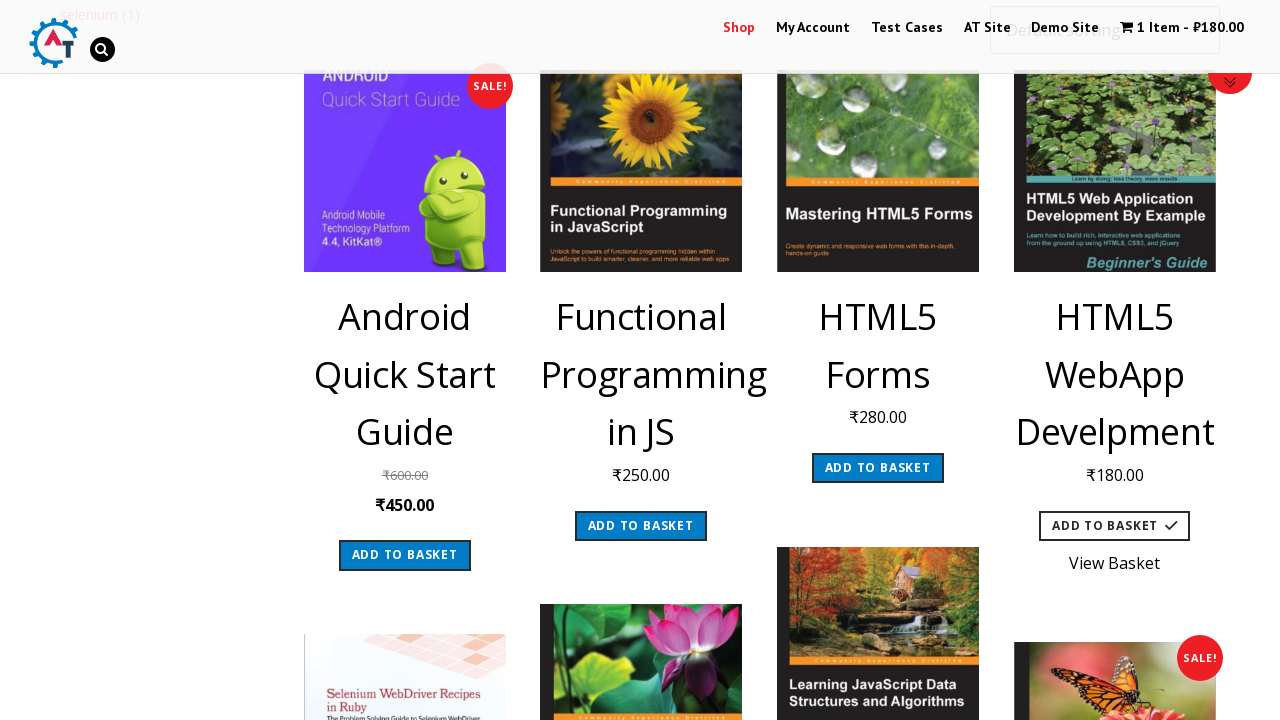

Scrolled down again to see more products
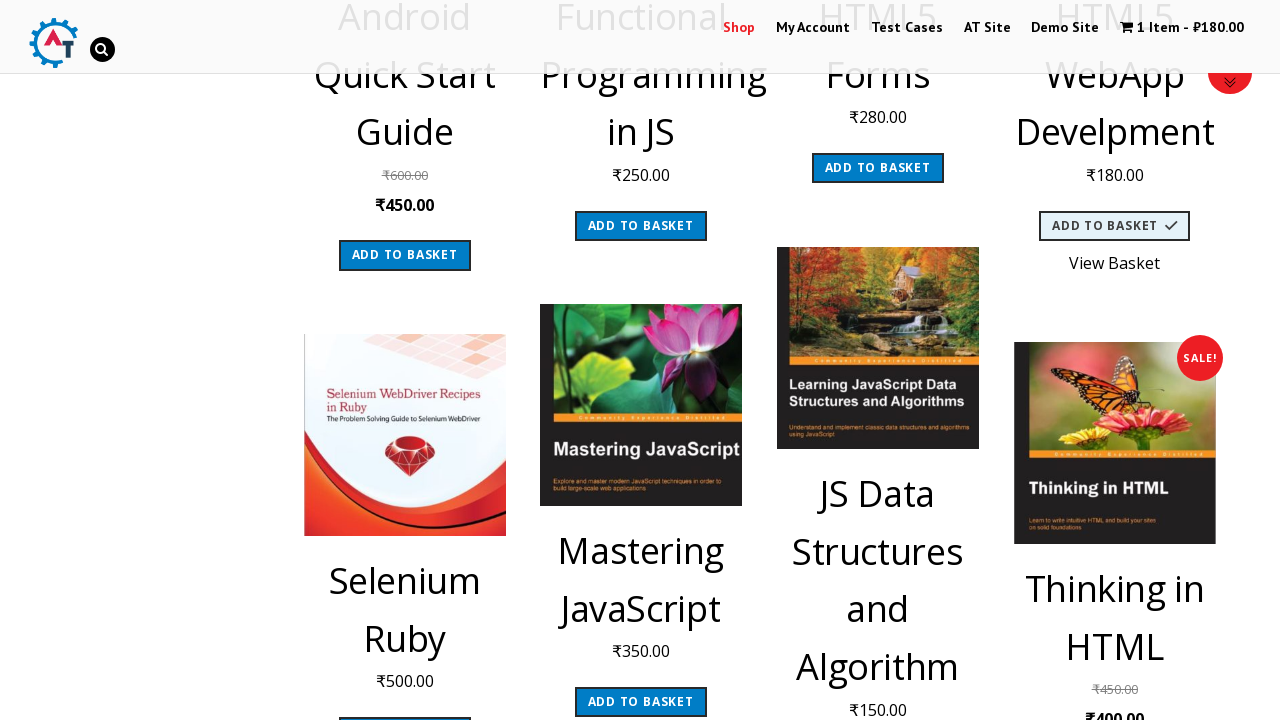

Added second book to cart at (878, 360) on xpath=//ul[@class='products masonry-done']/li[5]/a[2]
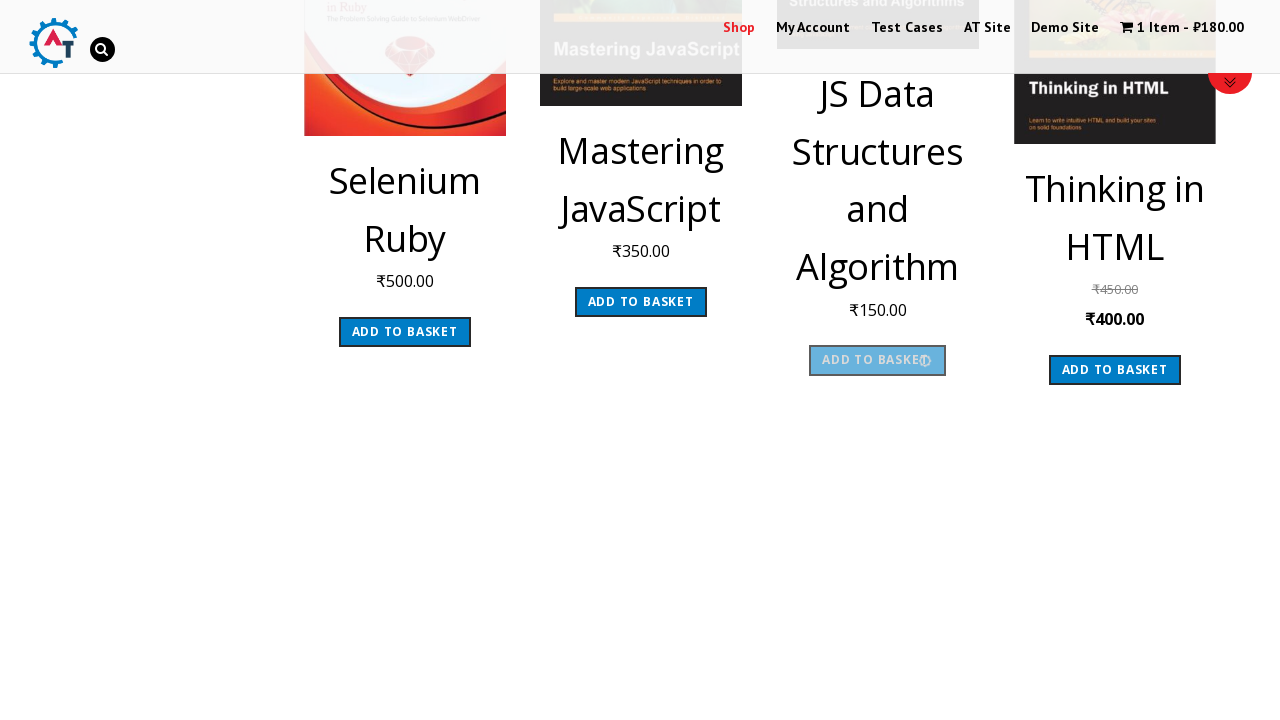

Clicked on cart to view contents at (1158, 28) on .cartcontents
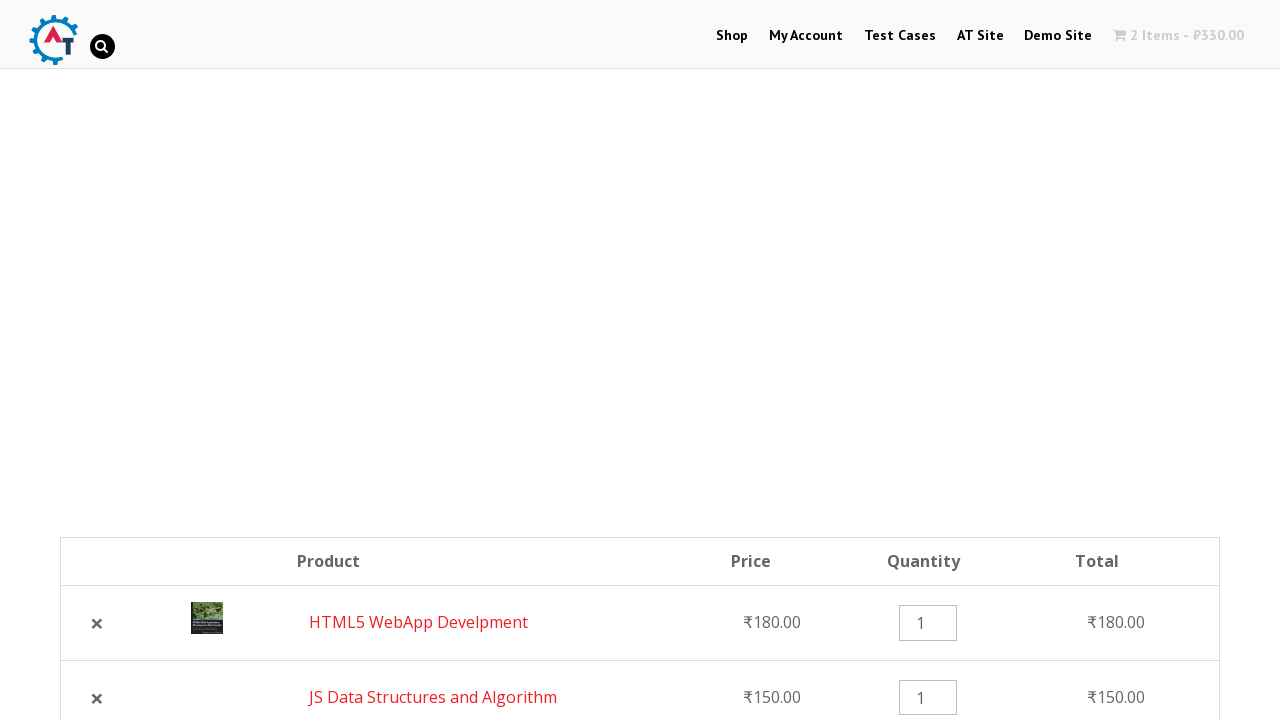

Waited for cart page to load
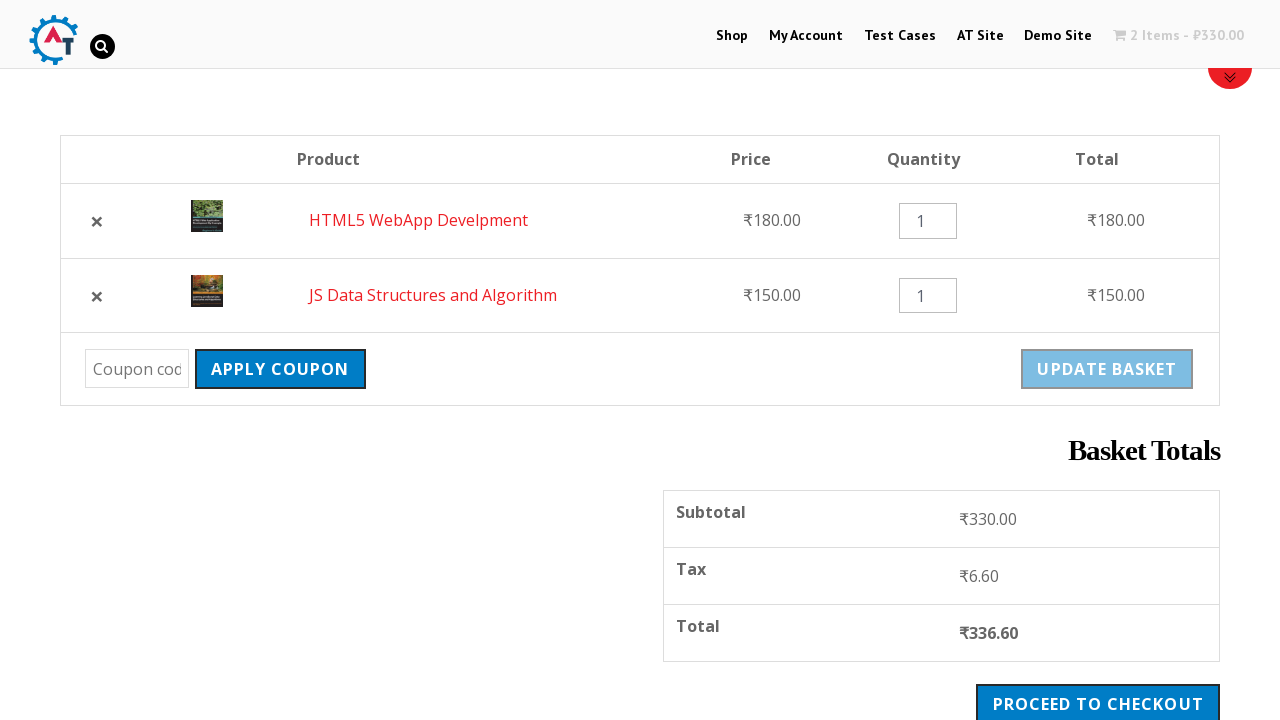

Removed first item from cart at (97, 221) on xpath=//table[@class='shop_table shop_table_responsive cart']//tr[@class='cart_i
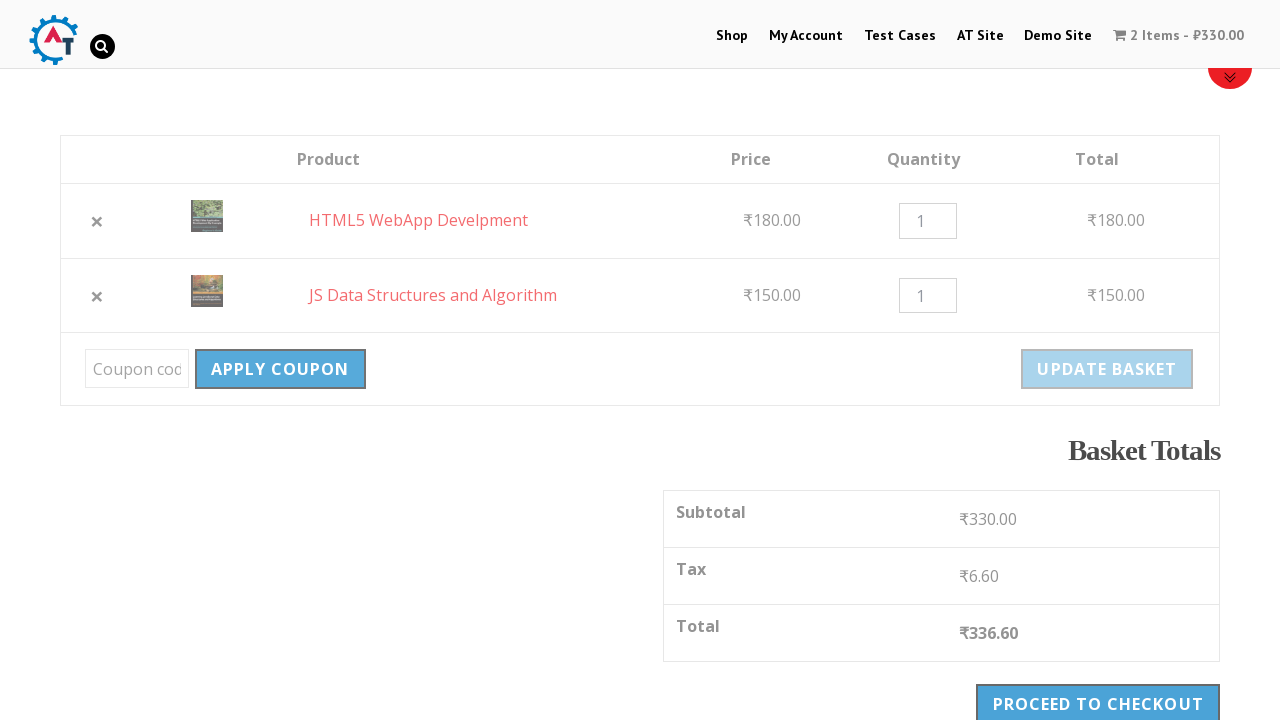

Waited for item removal to process
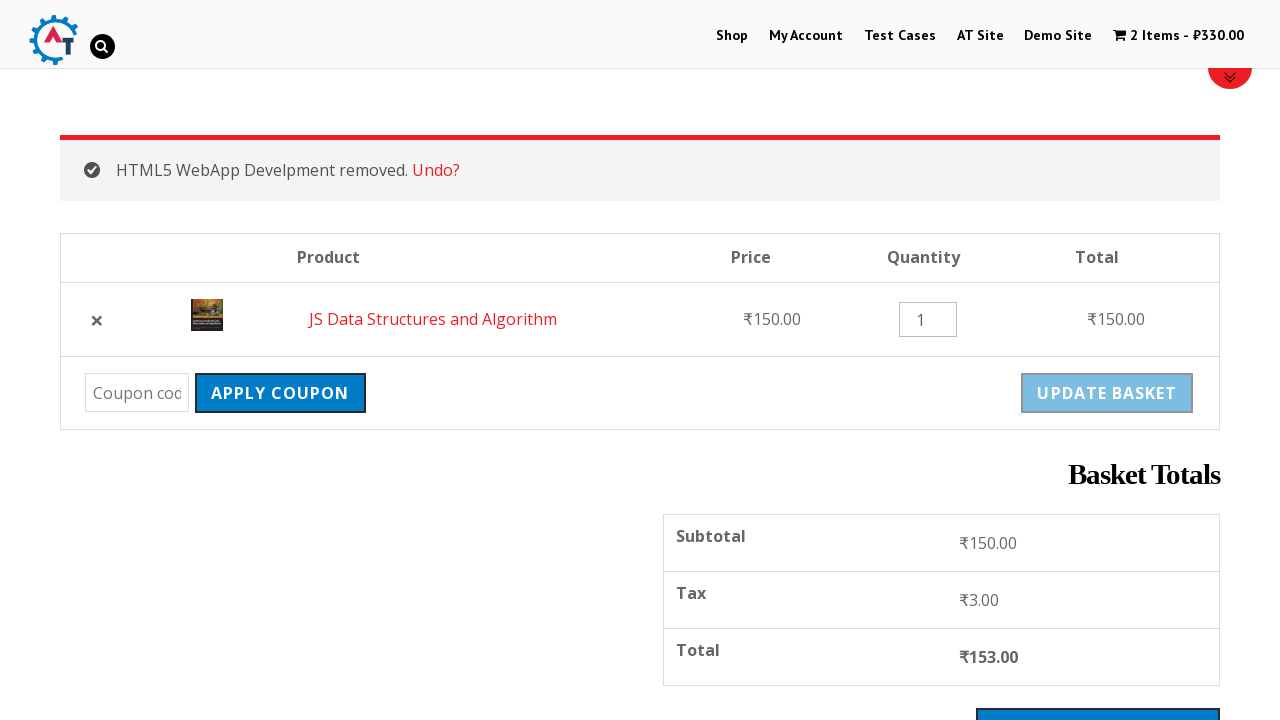

Clicked undo link to restore removed item at (436, 170) on xpath=//div[@class='woocommerce-message']//a
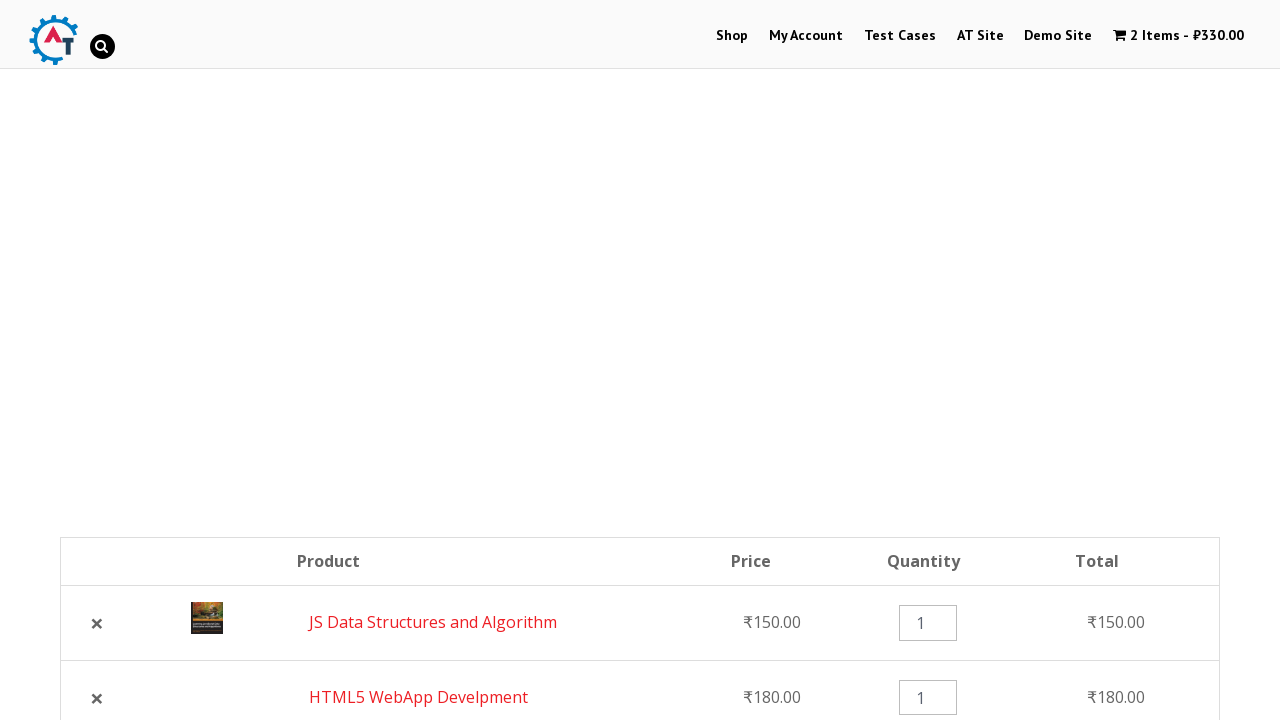

Located quantity input field for first item
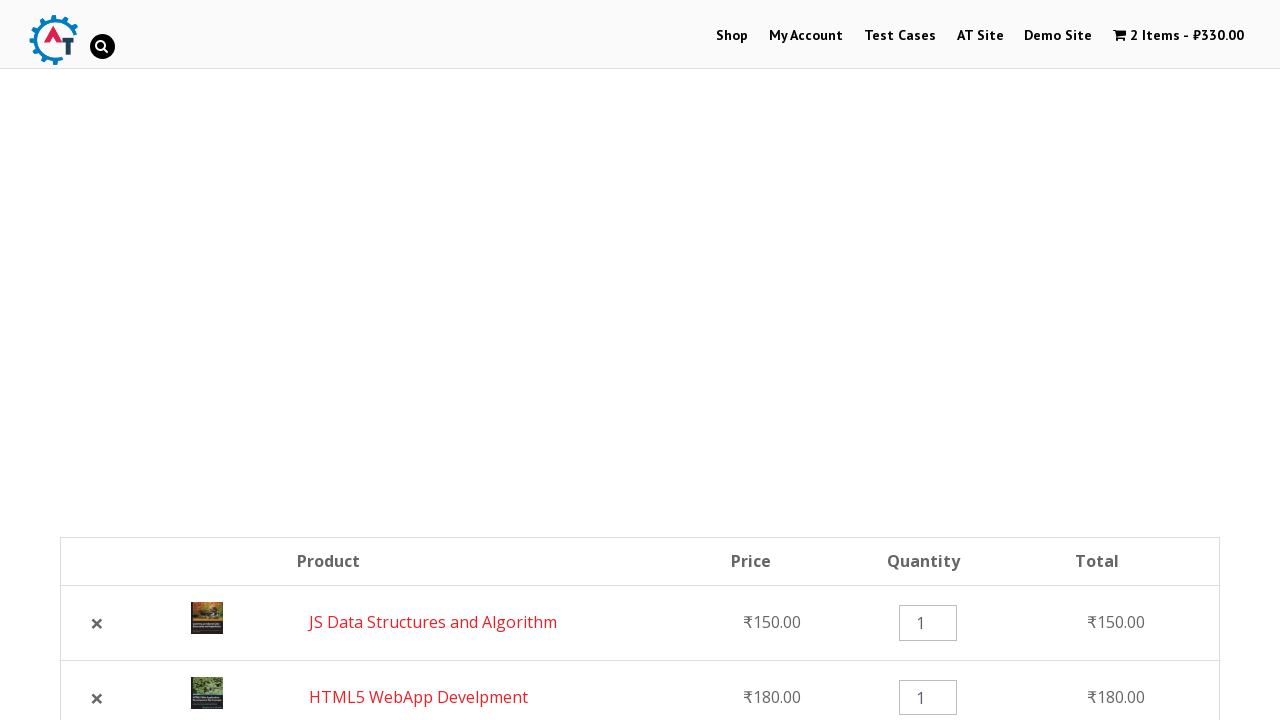

Cleared quantity field on xpath=//table[@class='shop_table shop_table_responsive cart']//tr[1]//input
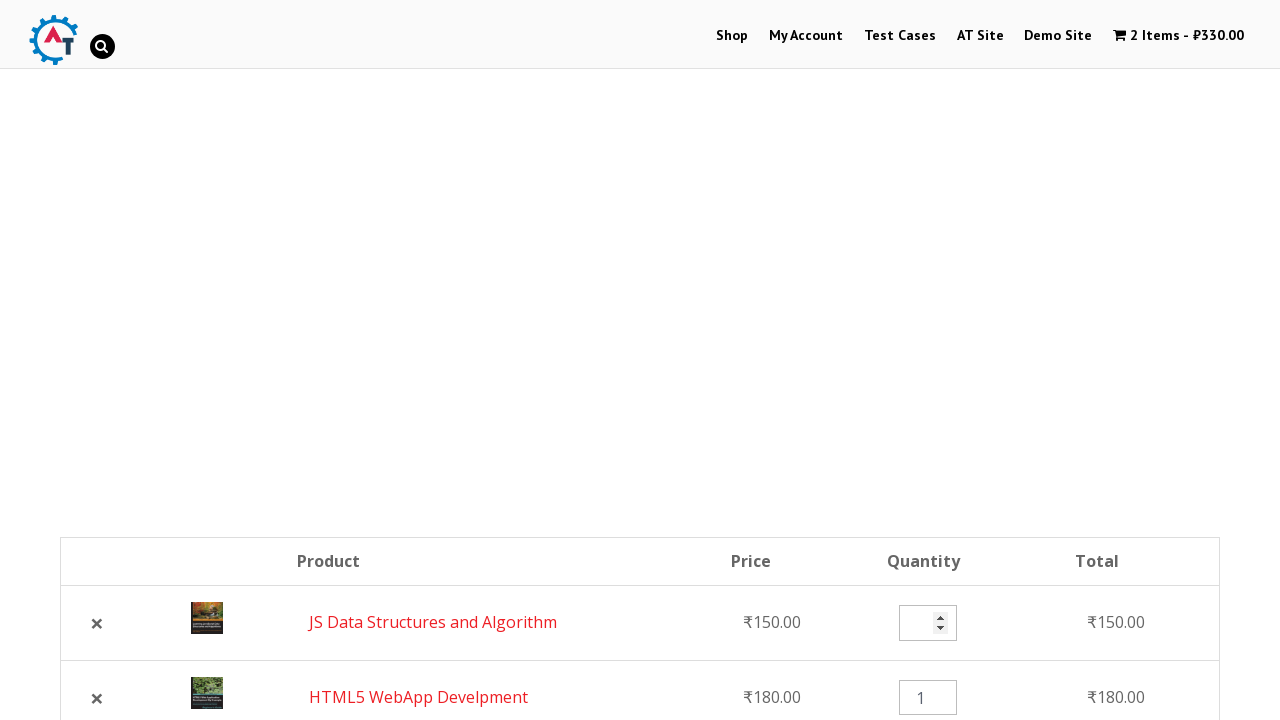

Waited briefly after clearing quantity field
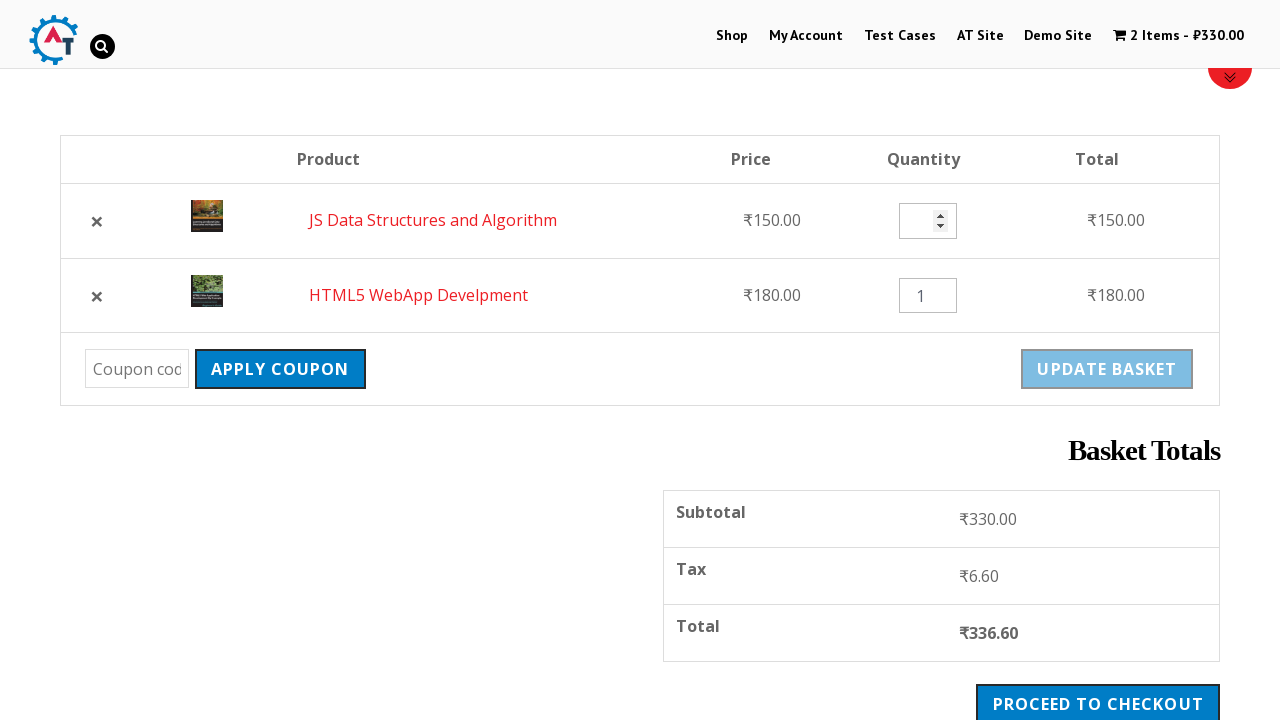

Filled quantity field with value 3 on xpath=//table[@class='shop_table shop_table_responsive cart']//tr[1]//input
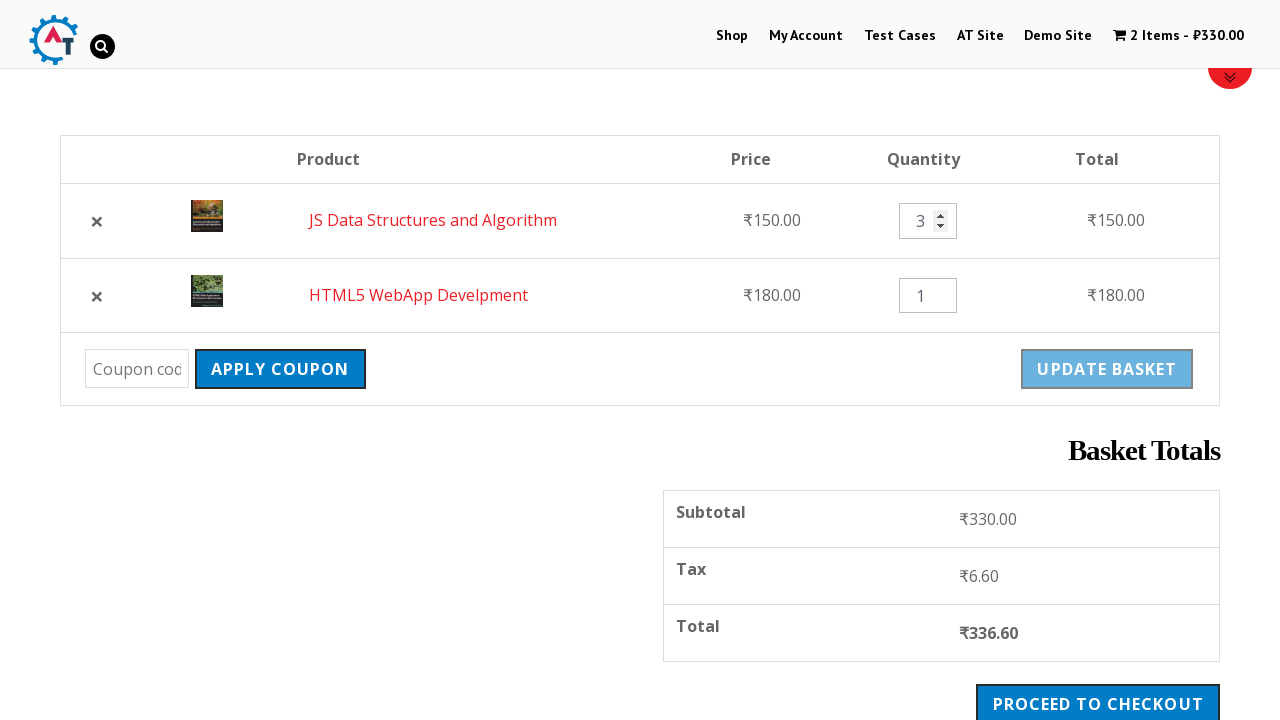

Clicked update cart button at (1107, 369) on input[name='update_cart']
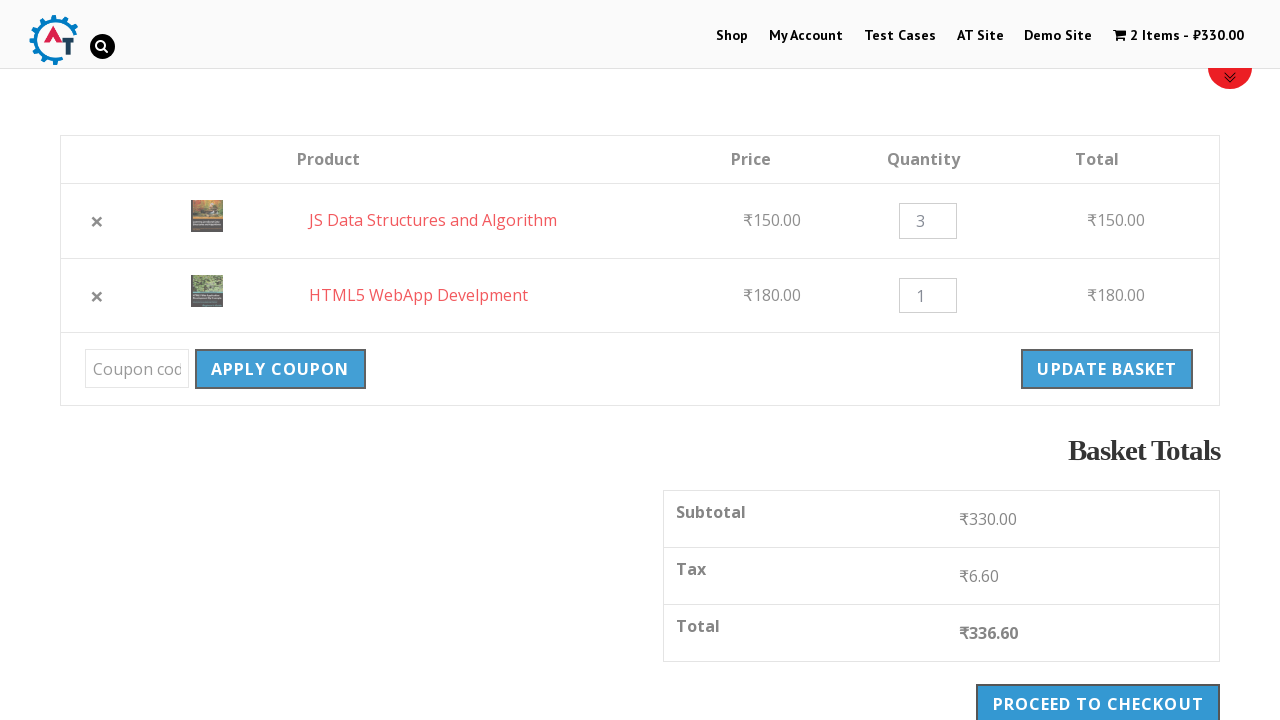

Verified quantity was updated to 3
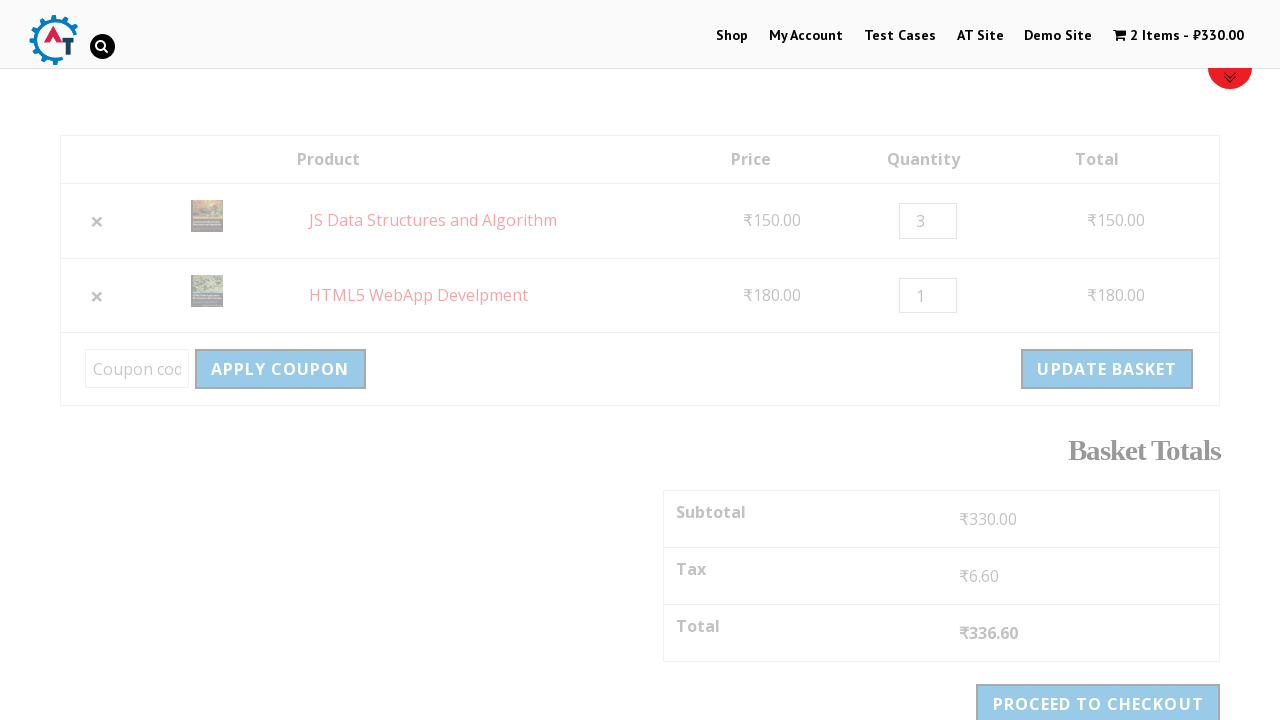

Waited briefly after quantity update
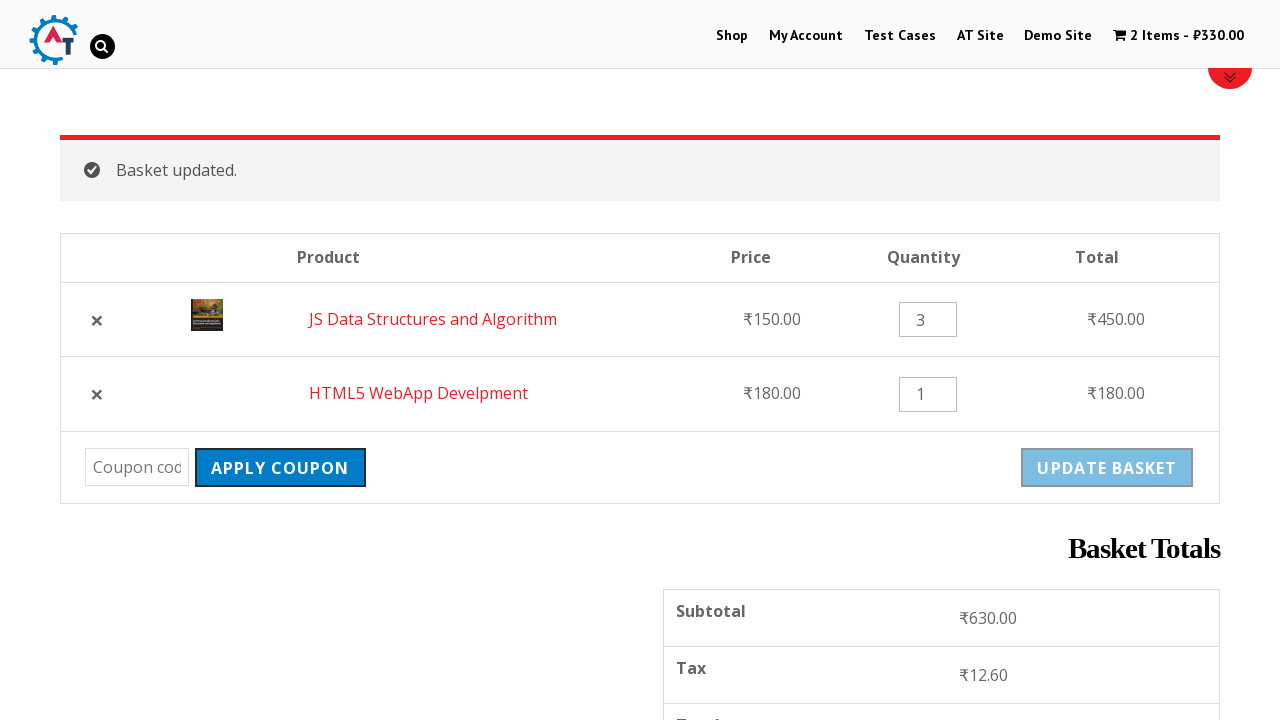

Clicked apply coupon button with empty code at (280, 468) on xpath=//td[@class='actions']//input[2]
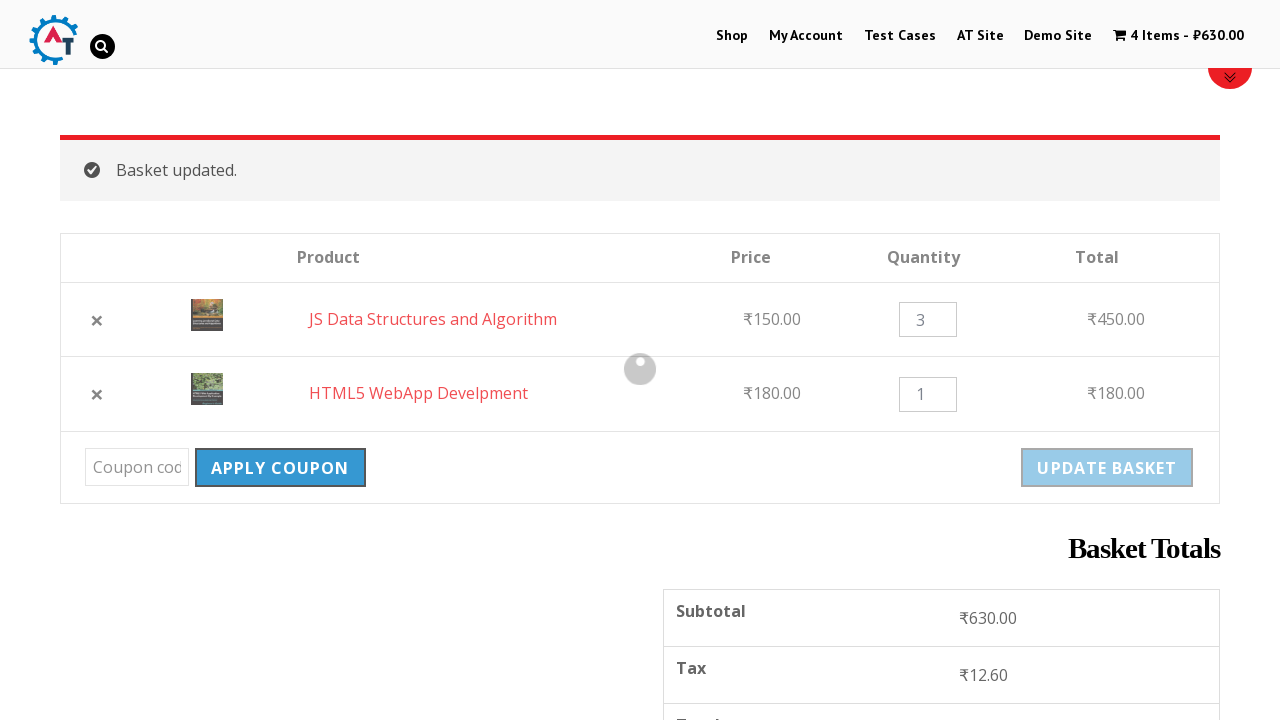

Waited for error message to appear
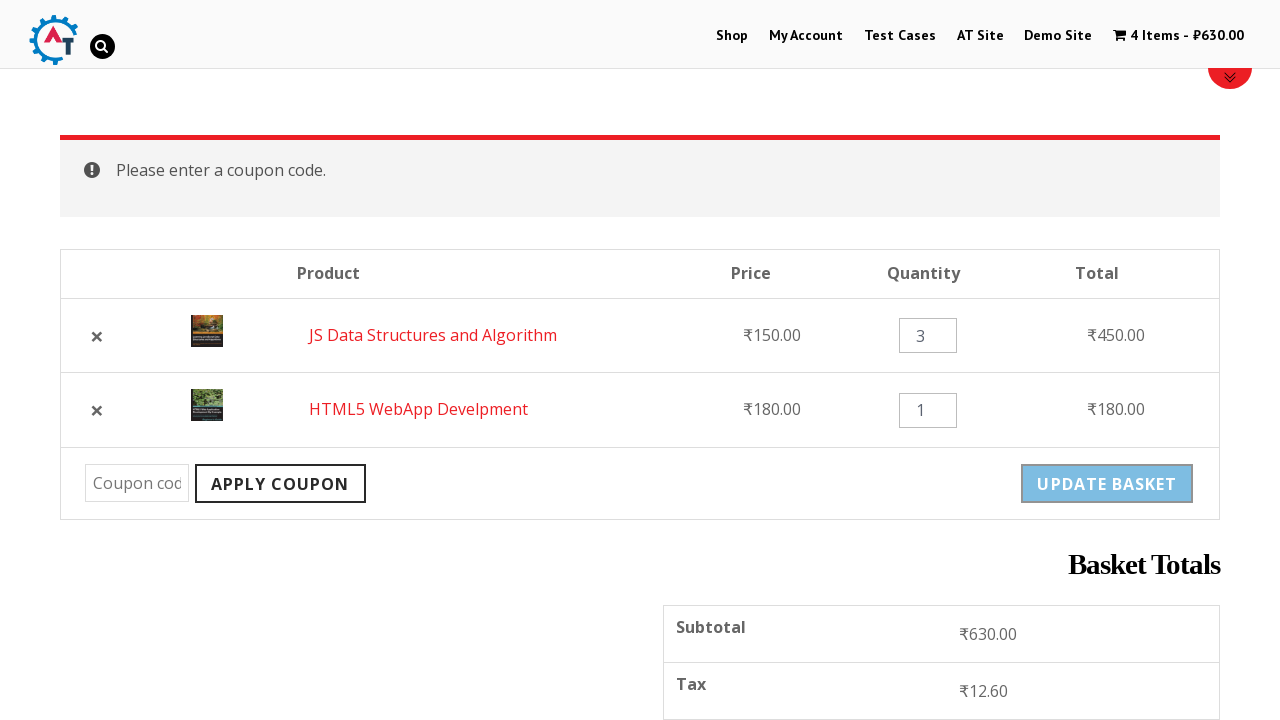

Verified error message 'Please enter a coupon code.' was displayed
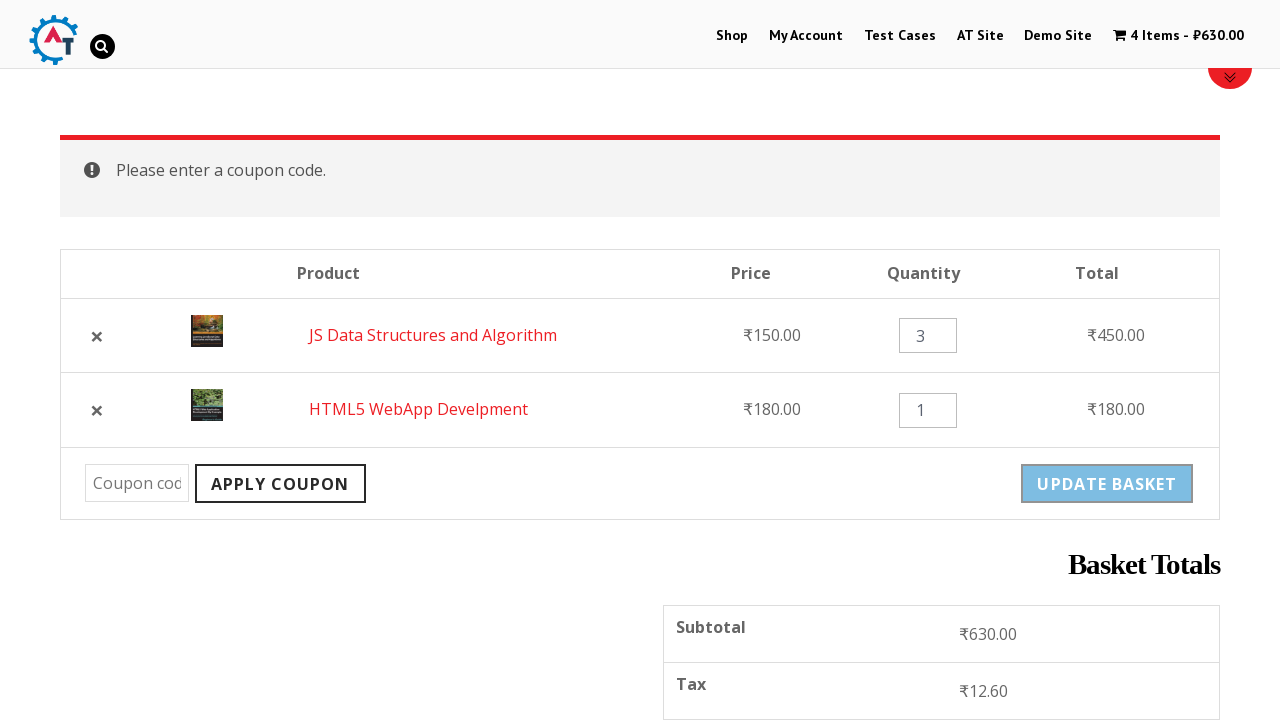

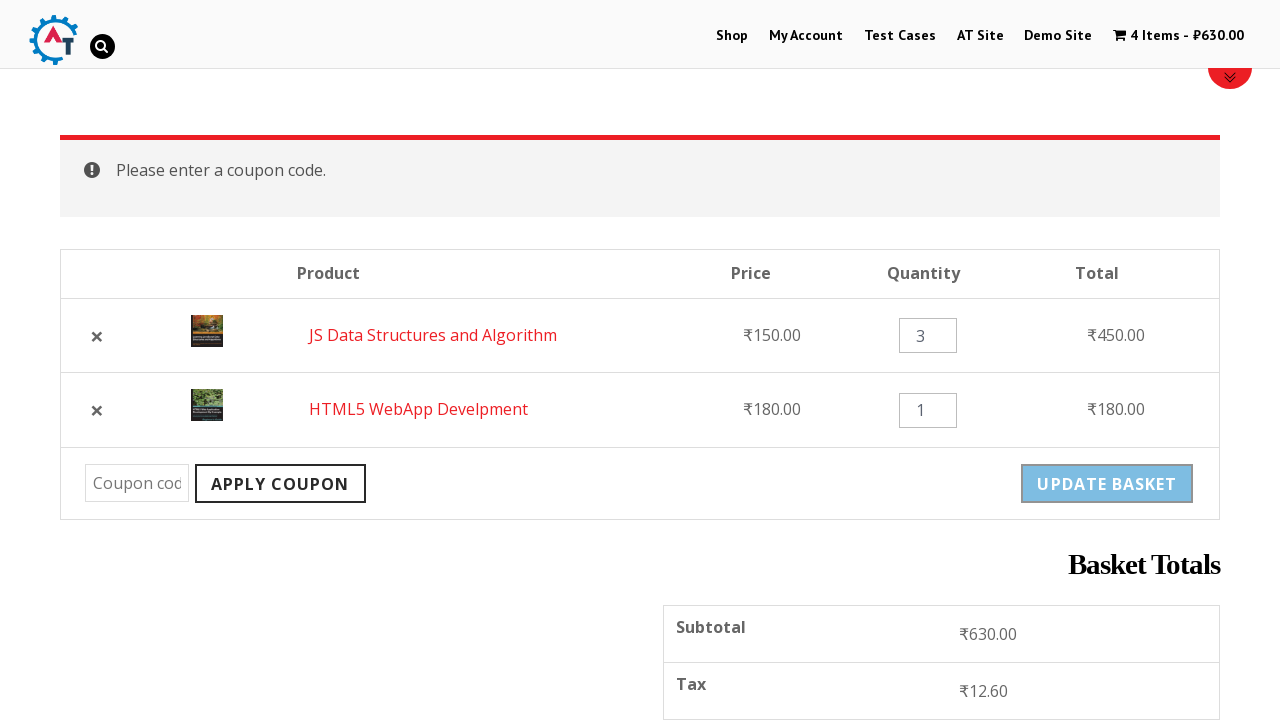